Tests iframe switching functionality on W3Schools Try It editor by switching to the result iframe and clicking a button within it

Starting URL: https://www.w3schools.com/js/tryit.asp?filename=tryjs_myfirst

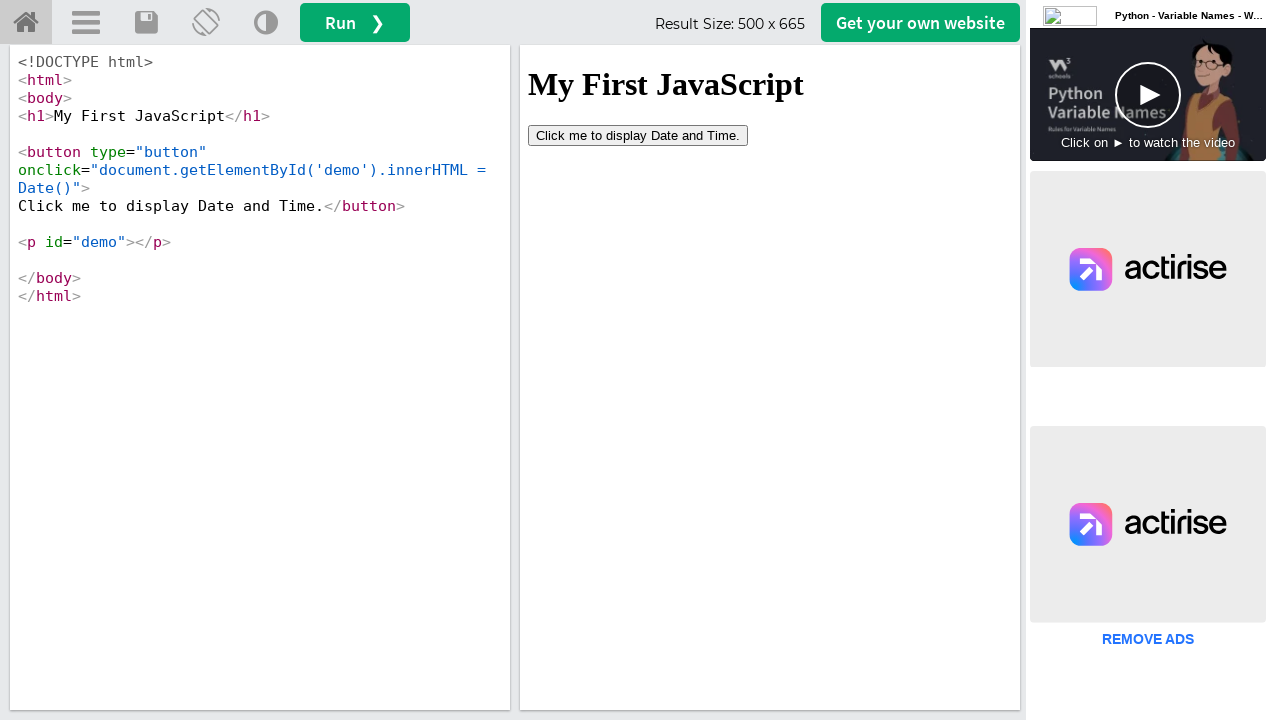

Located the result iframe on W3Schools Try It editor
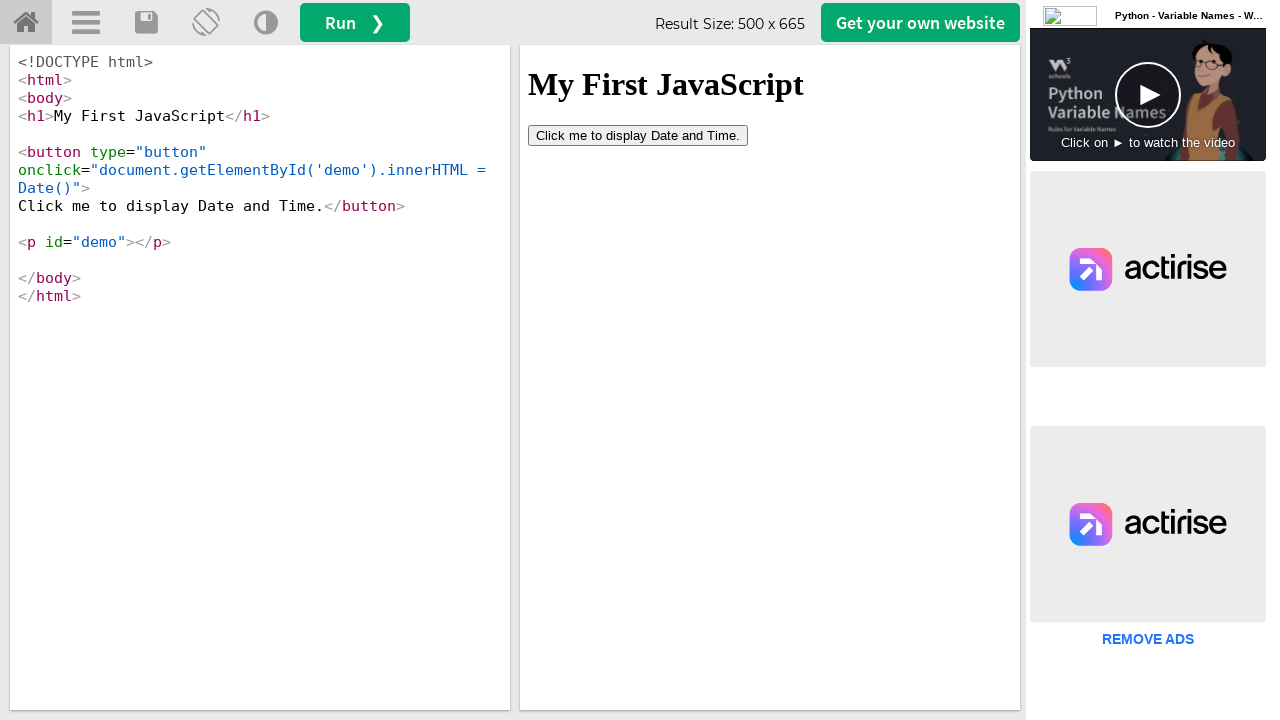

Clicked button within the result iframe at (638, 135) on iframe[name='iframeResult'] >> internal:control=enter-frame >> button[type='butt
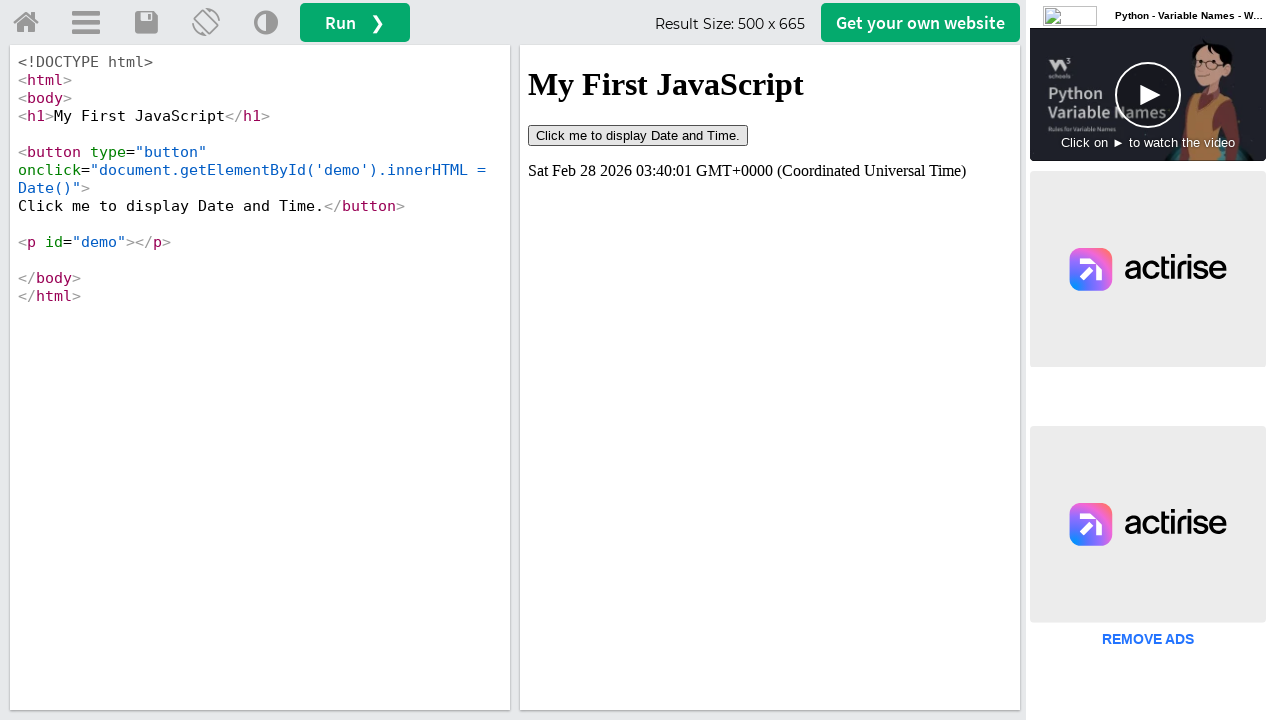

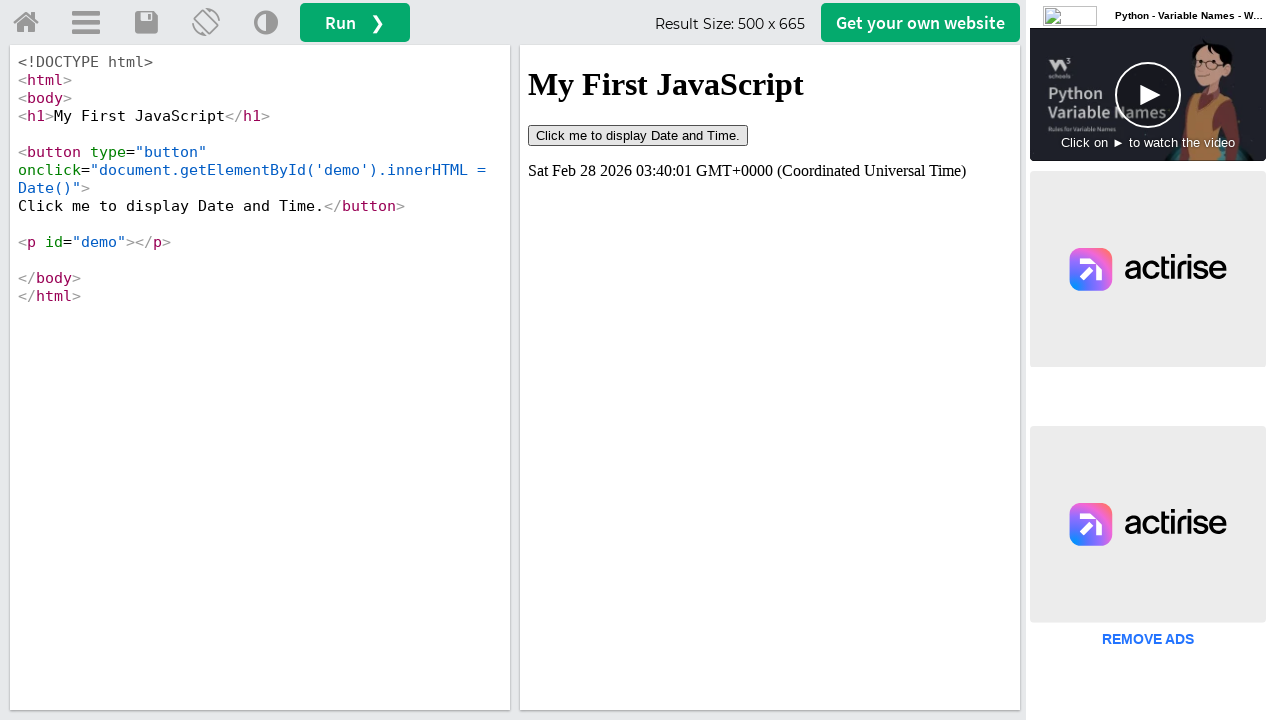